Navigates to a practice page and interacts with a table to count columns and rows, then retrieves text from the third row

Starting URL: http://qaclickacademy.com/practice.php

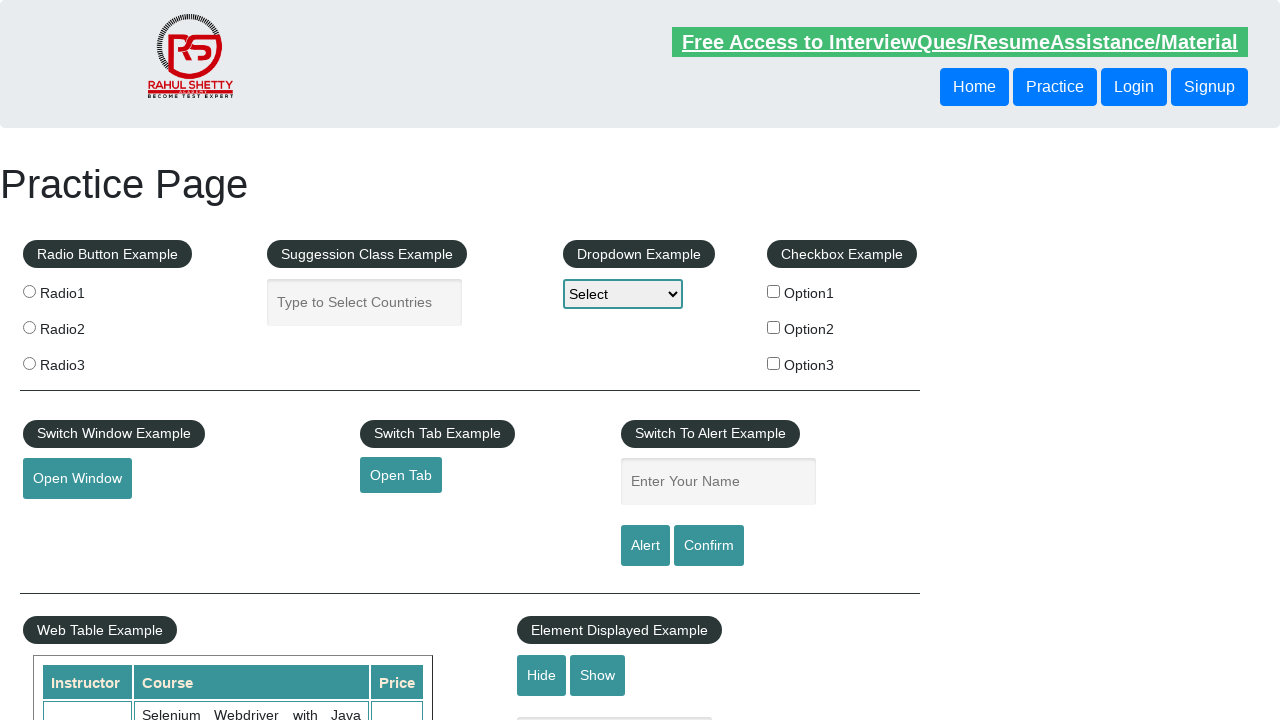

Retrieved all column headers from the table
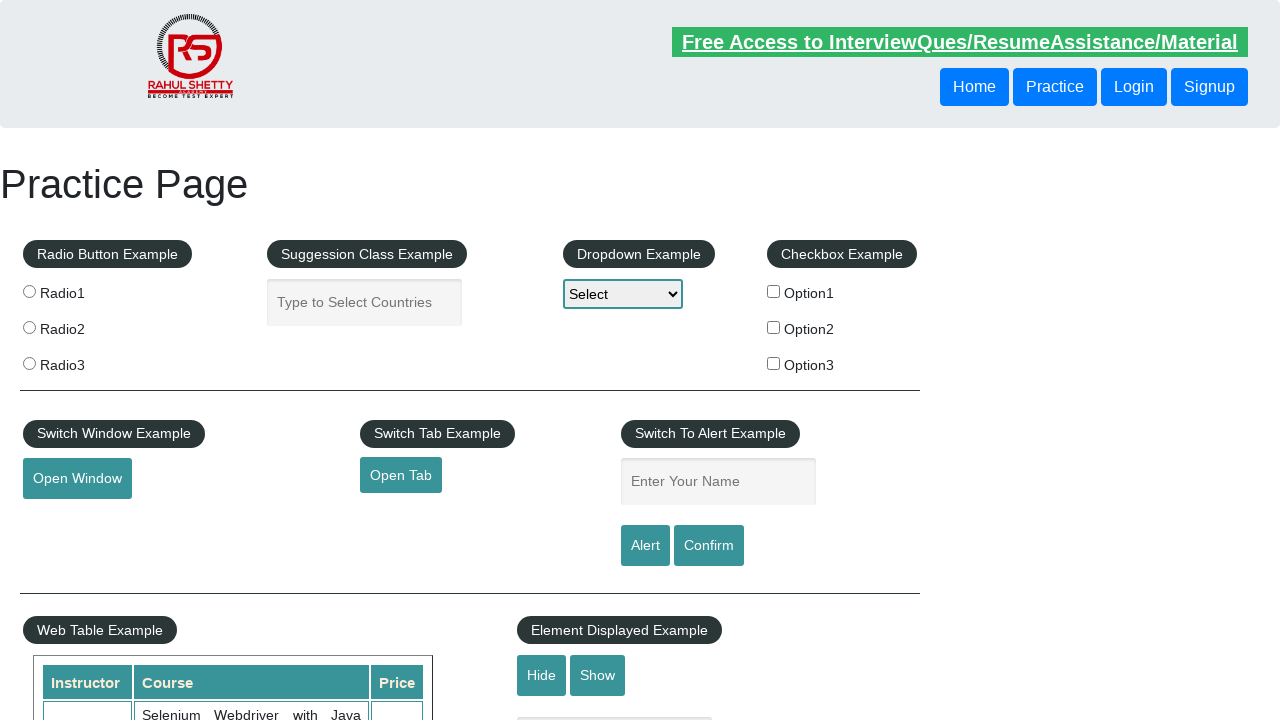

Counted 3 columns in the table
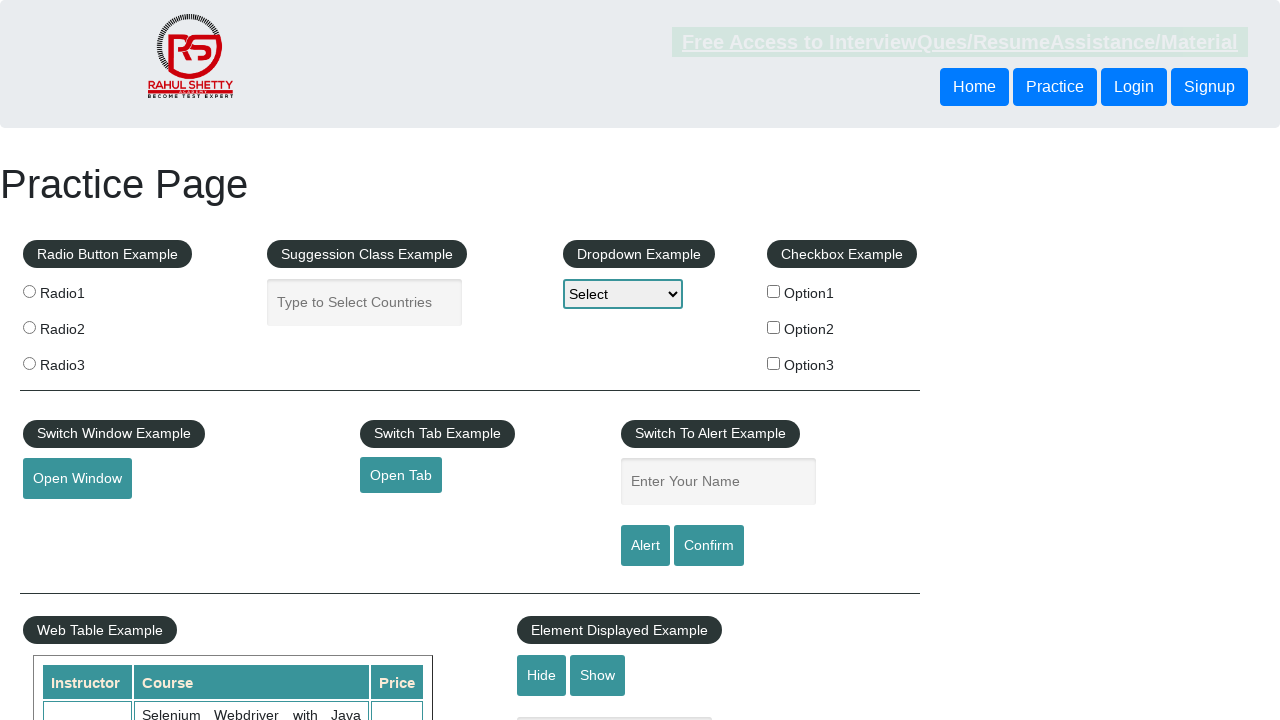

Retrieved all rows from the table
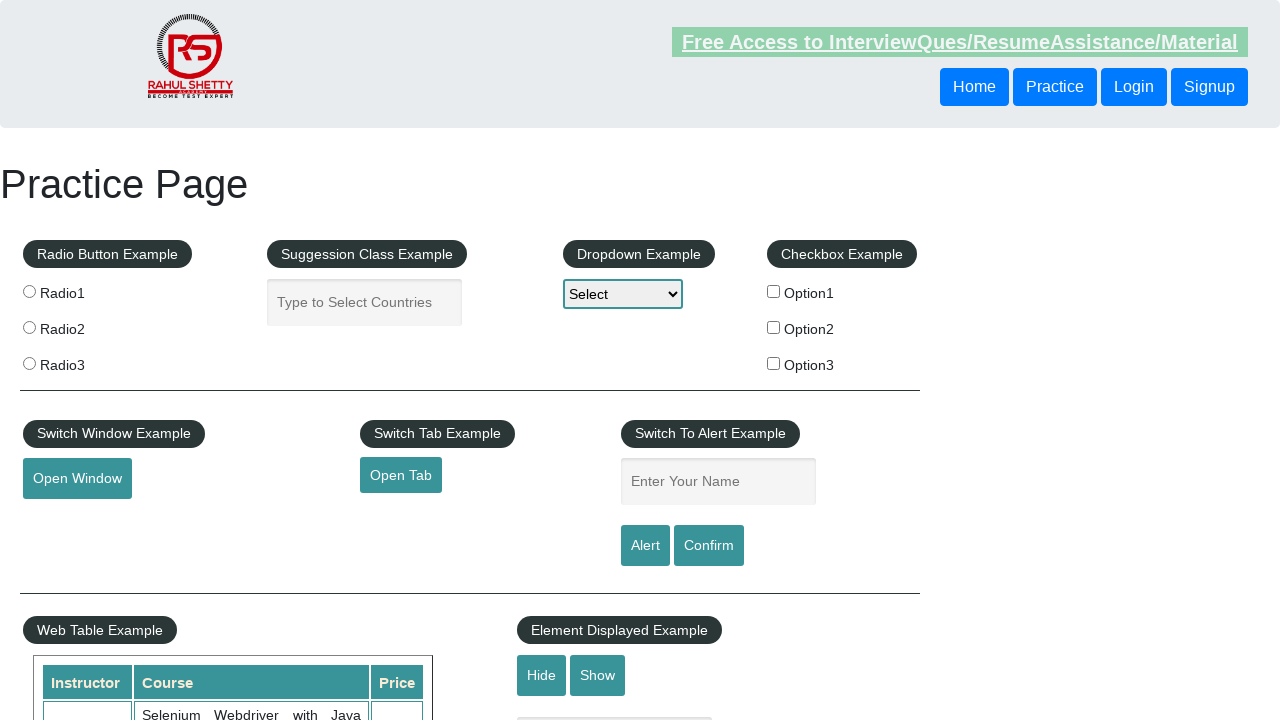

Counted 11 rows in the table
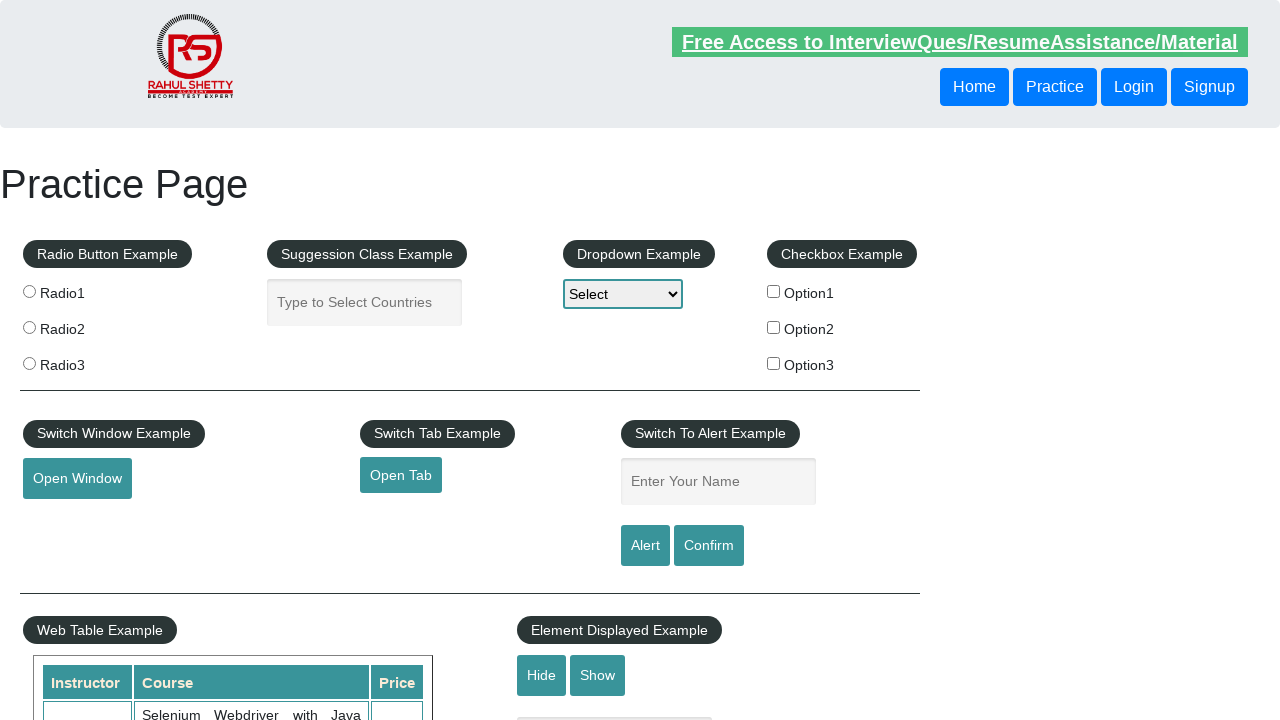

Retrieved text content from the third row of the table
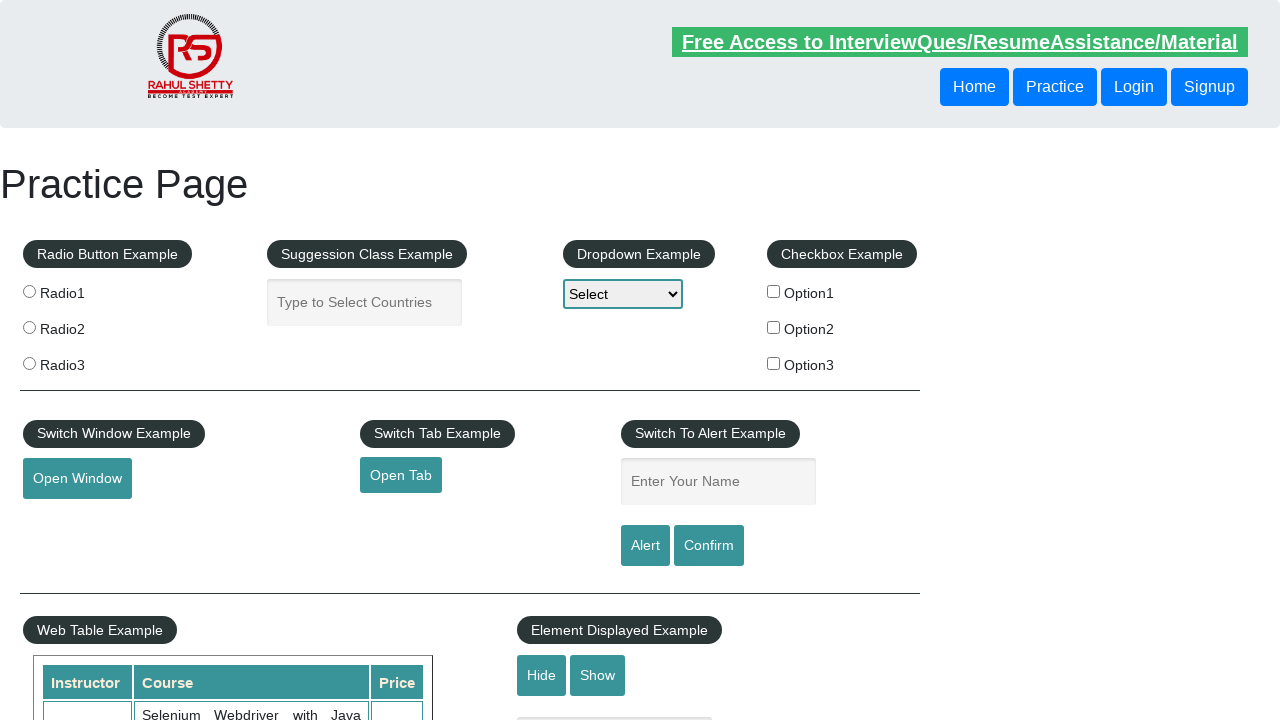

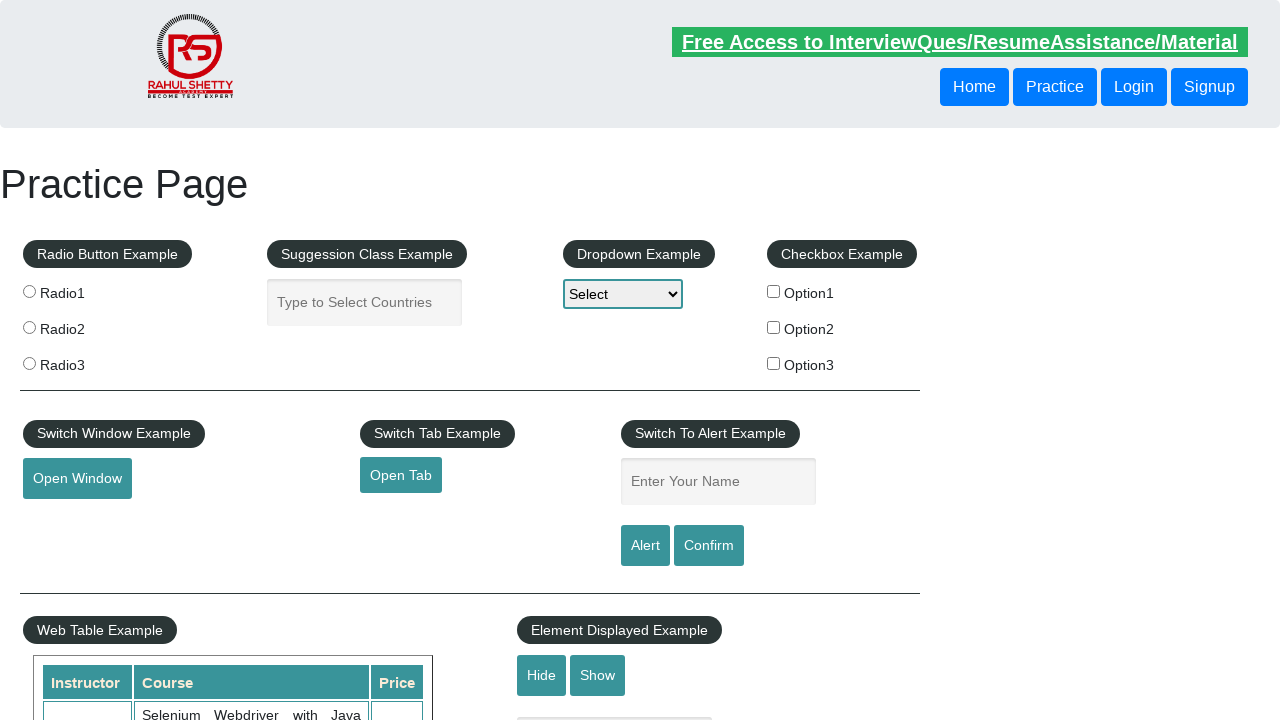